Tests keyboard action functionality by typing text with SHIFT key held down to produce uppercase characters in a form field

Starting URL: https://awesomeqa.com/practice.html

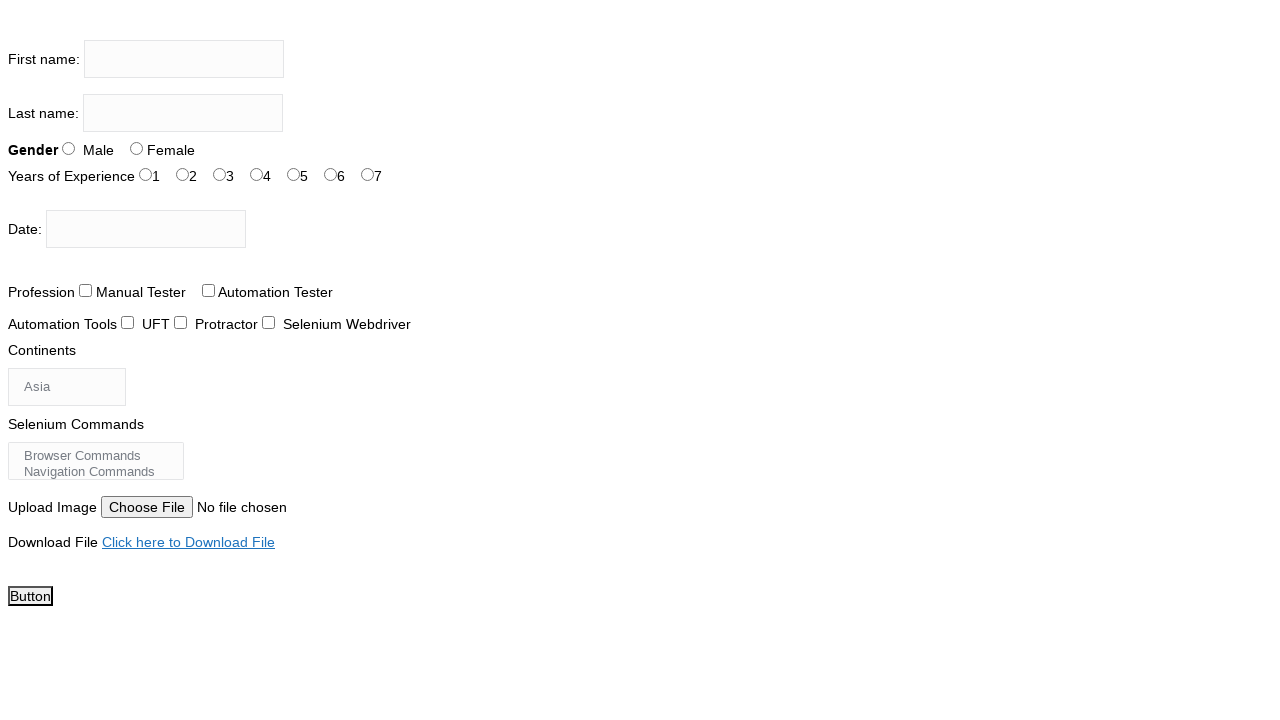

Located the first name input field
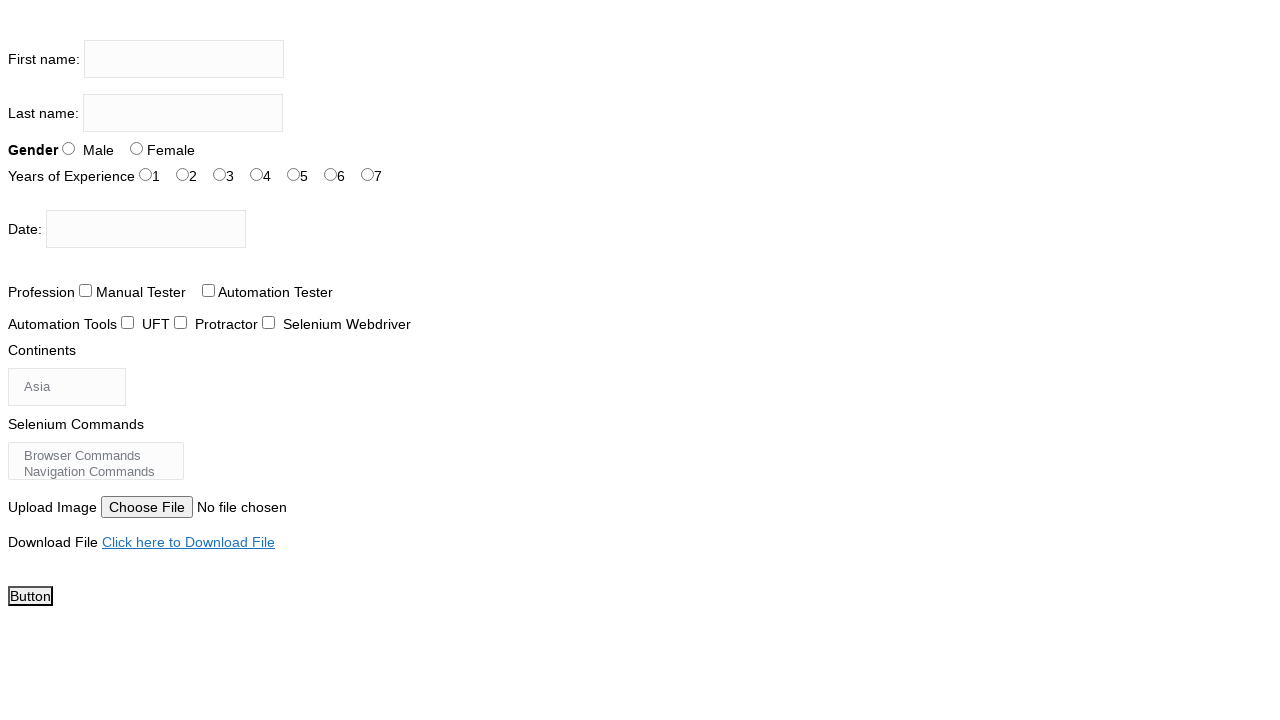

Clicked on the first name input field at (184, 59) on xpath=//input[@name='firstname']
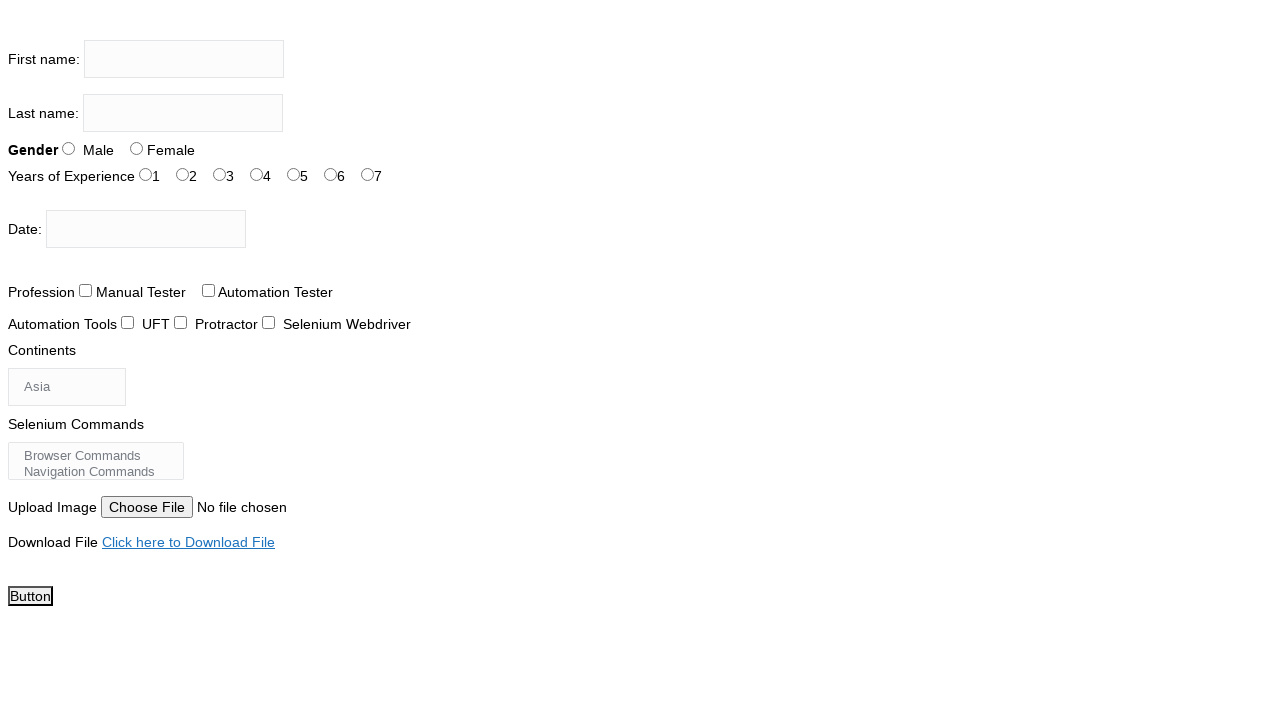

Pressed SHIFT key down
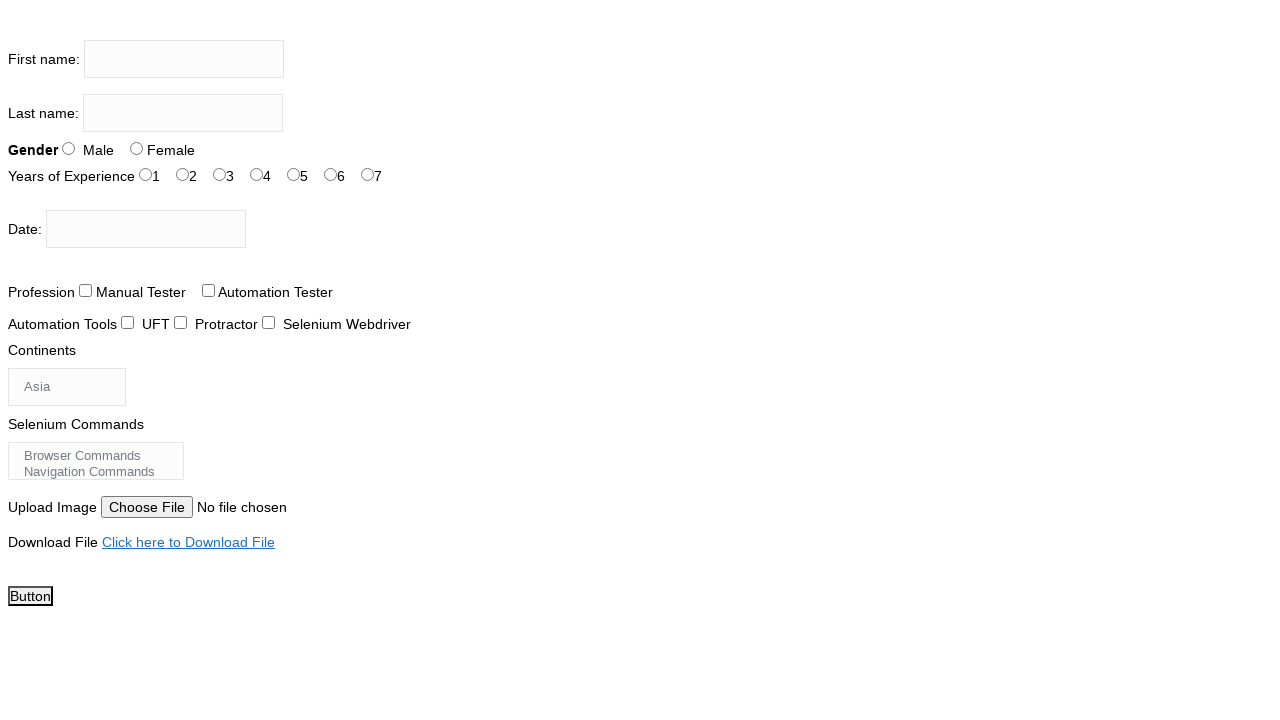

Typed 'Panaroma' with SHIFT key held down to produce uppercase characters on xpath=//input[@name='firstname']
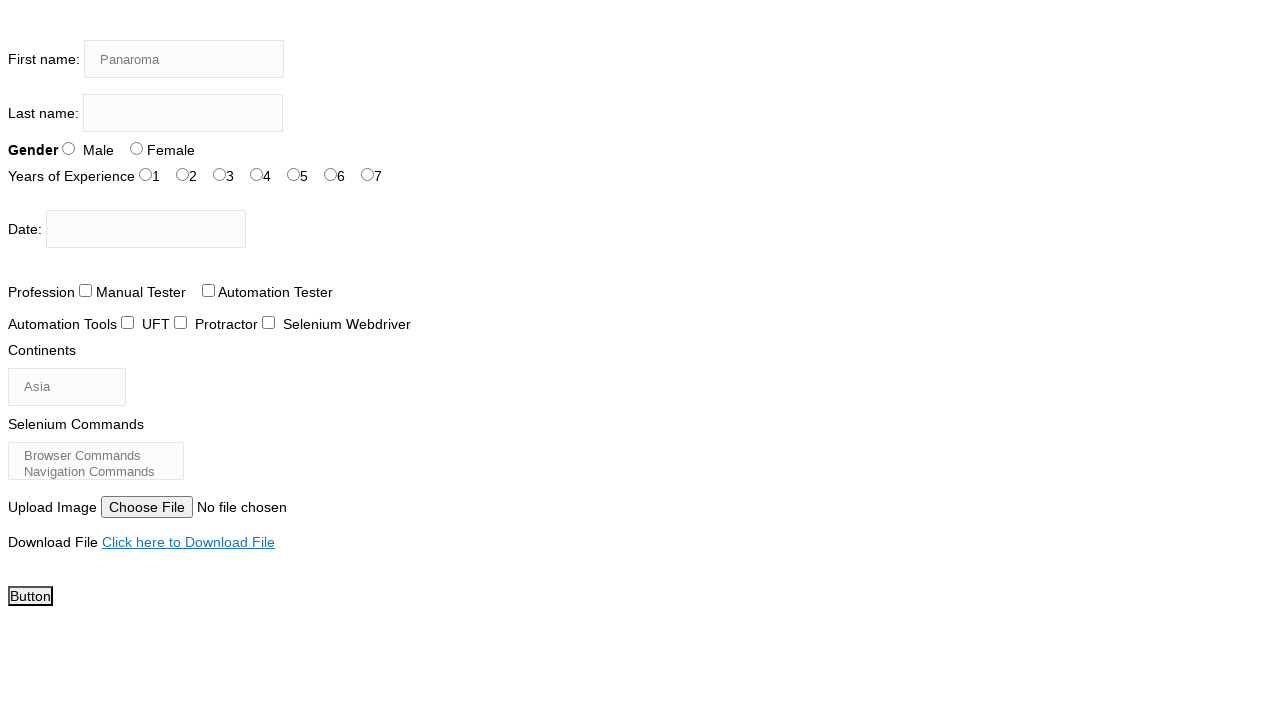

Released SHIFT key
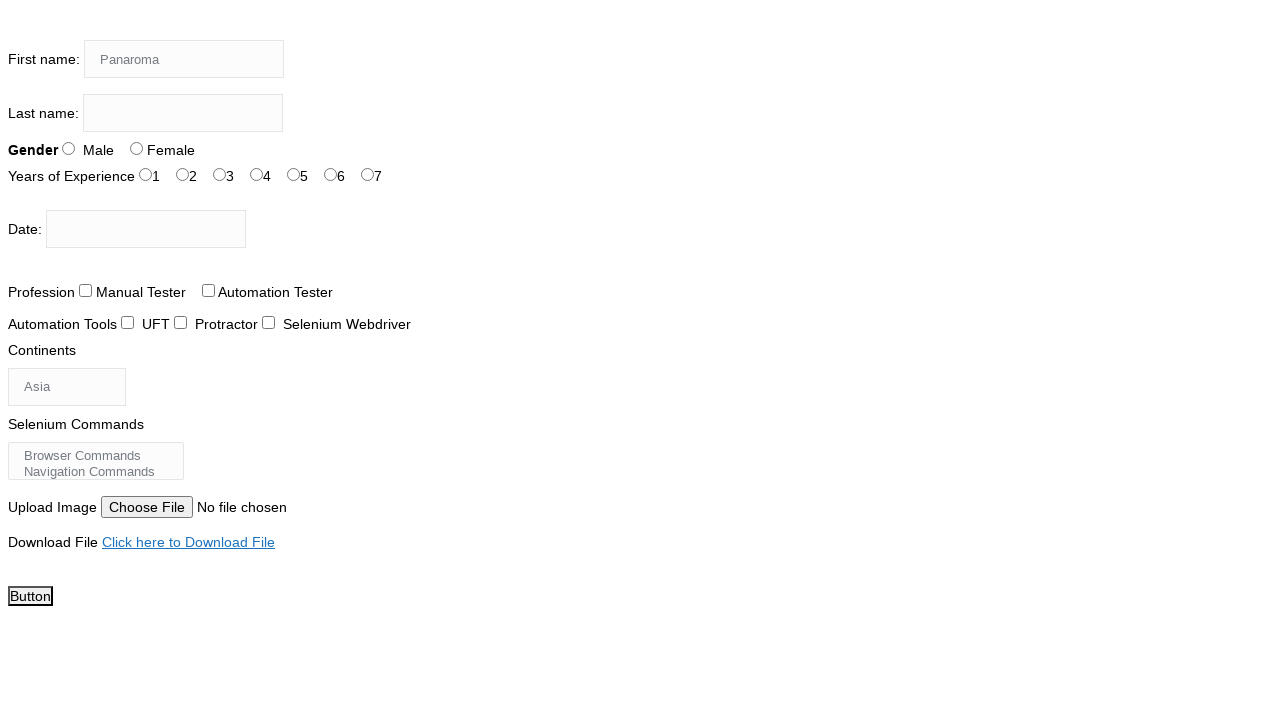

Waited 1000ms for text entry to complete
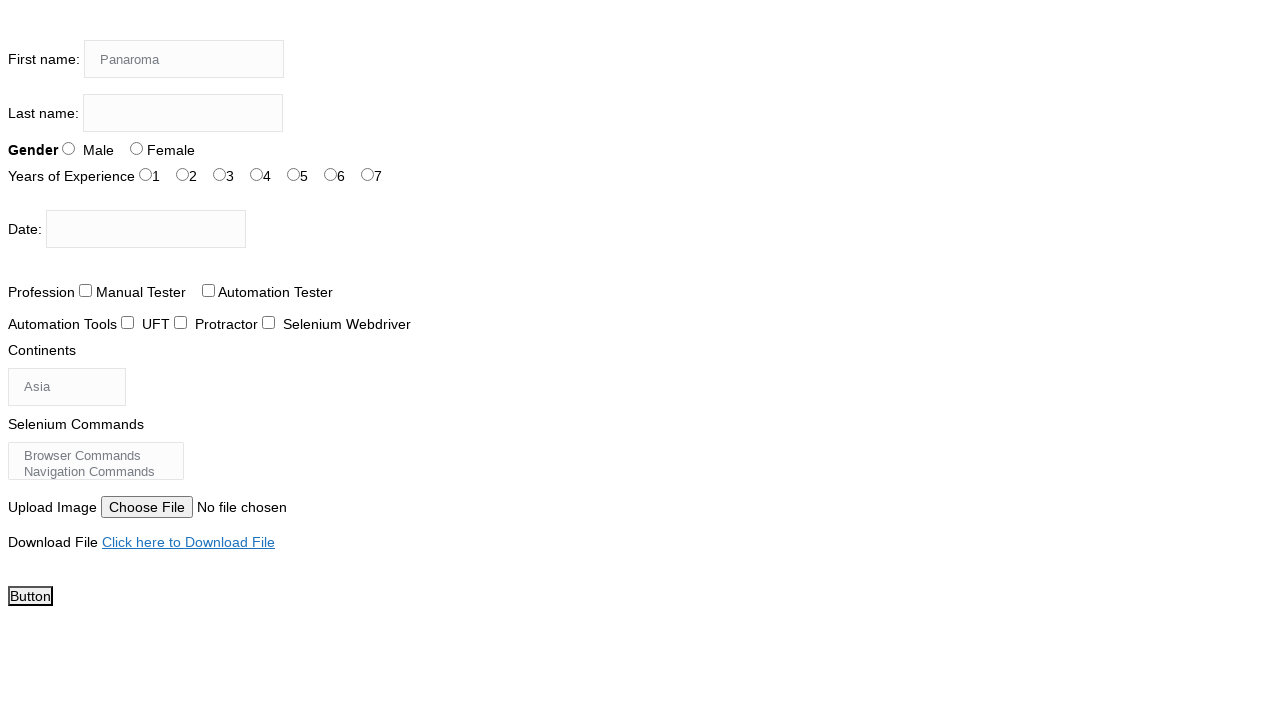

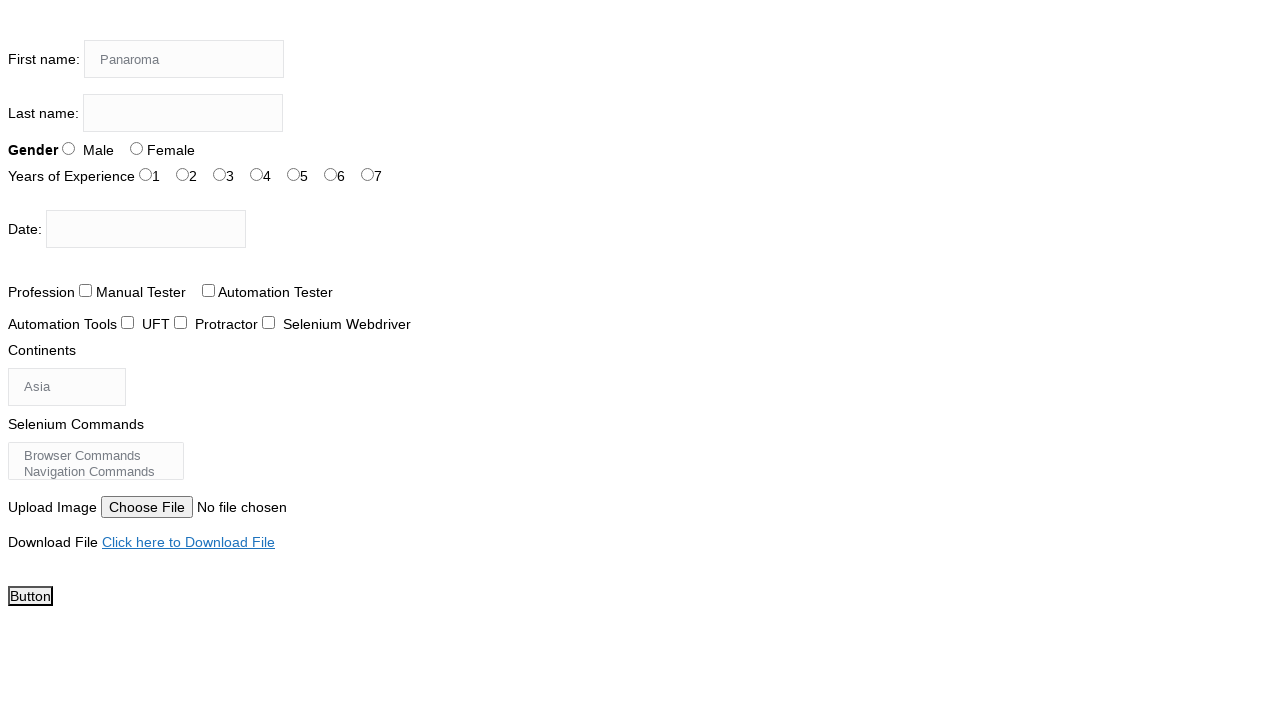